Tests alert handling by clicking a button that triggers an alert and then accepting/dismissing the alert dialog

Starting URL: https://formy-project.herokuapp.com/switch-window

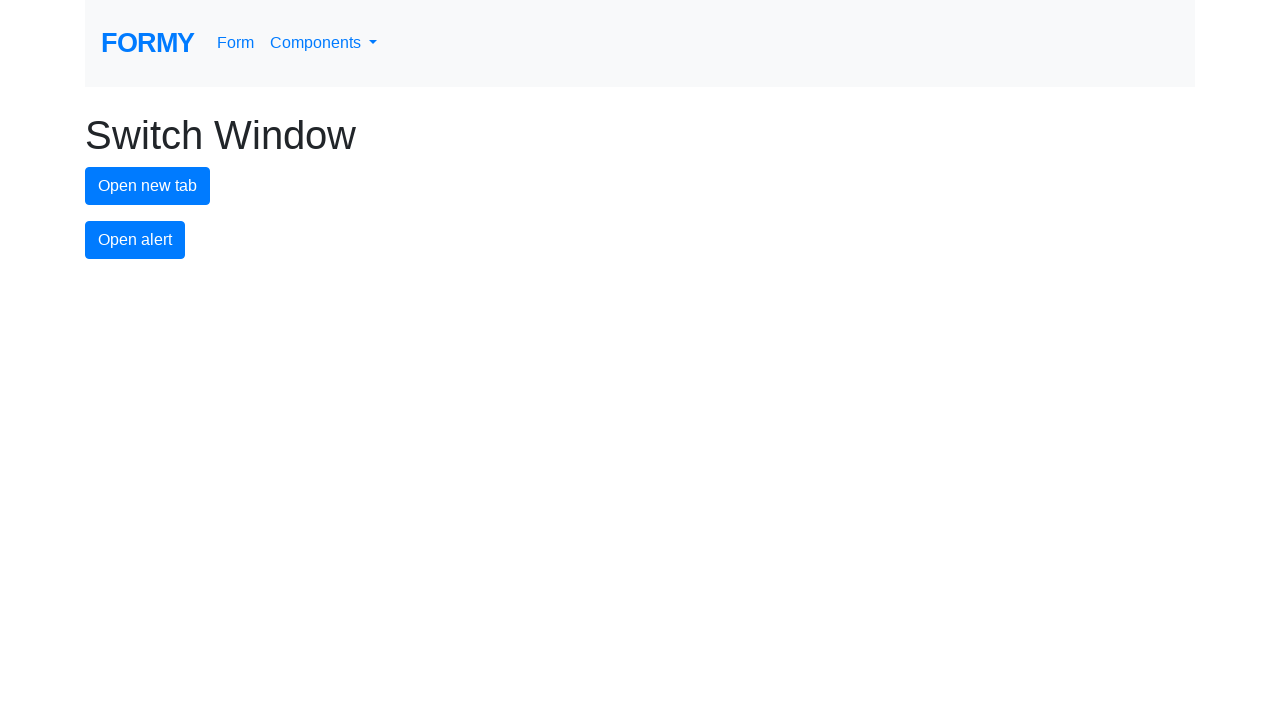

Set up dialog handler to accept alerts
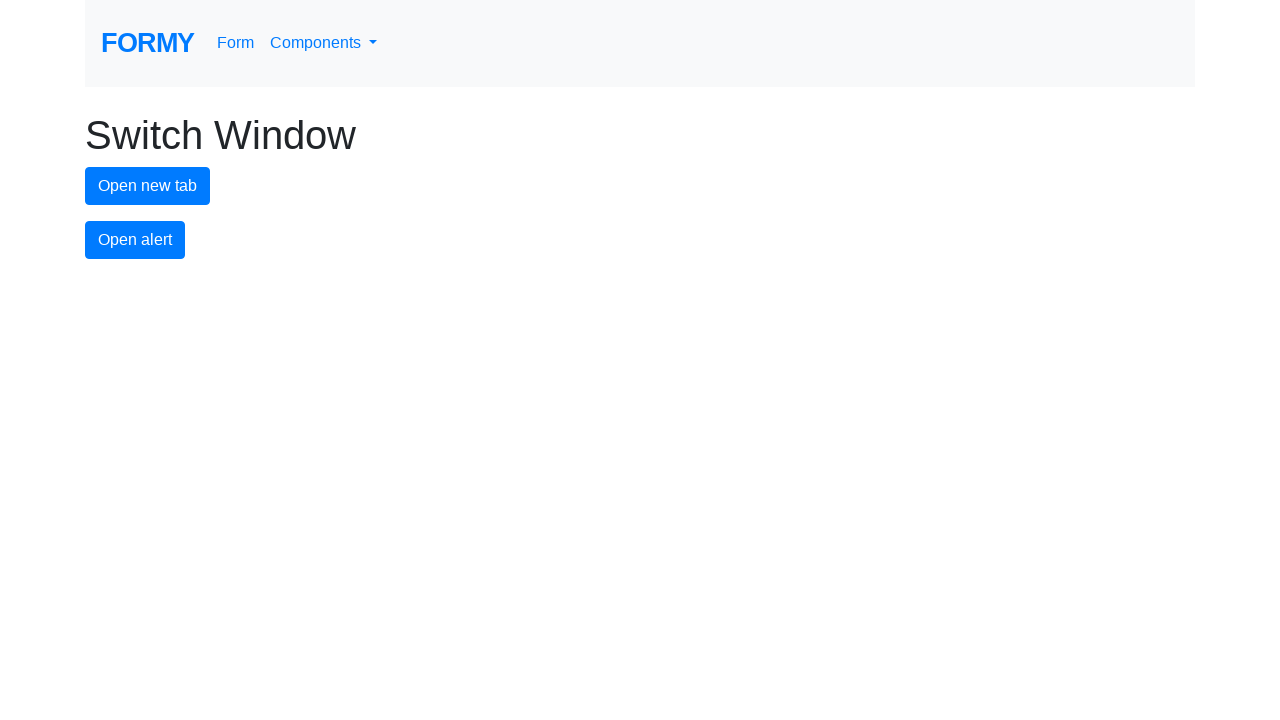

Clicked alert button to trigger alert dialog at (135, 240) on #alert-button
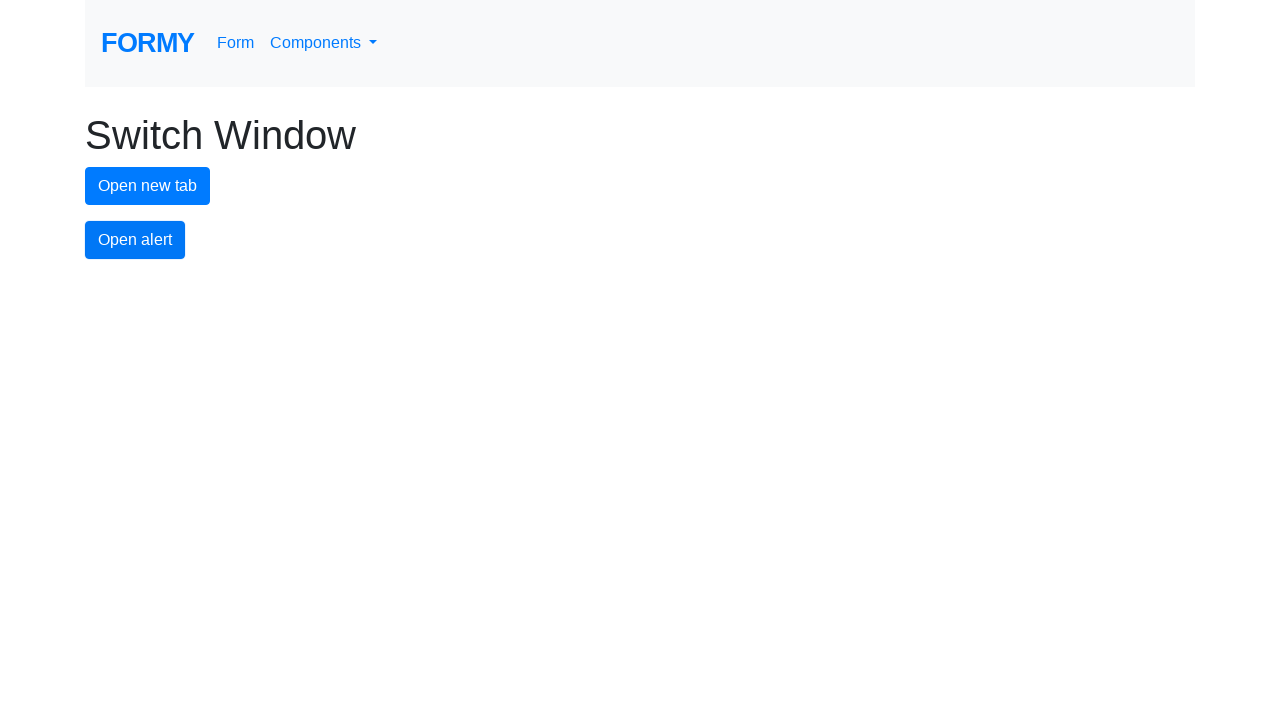

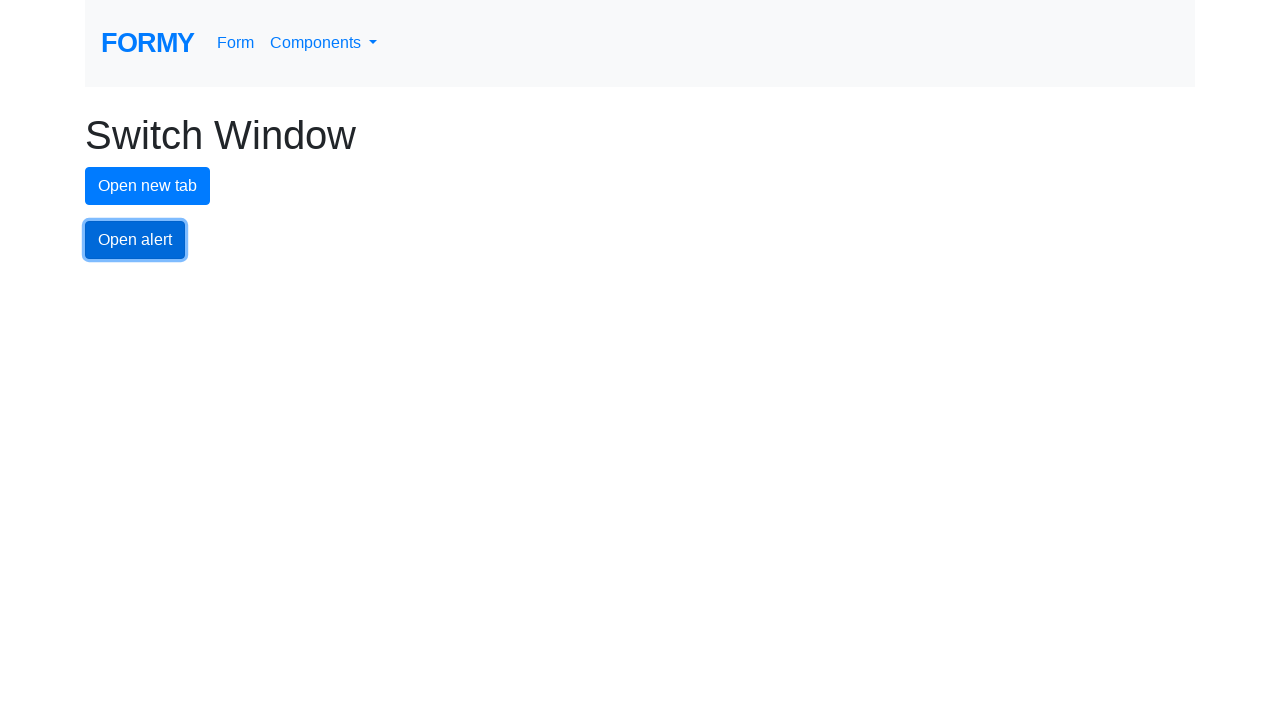